Tests the Lorem Ipsum generator by entering a number of paragraphs and verifying the correct count is generated

Starting URL: http://www.lipsum.com/

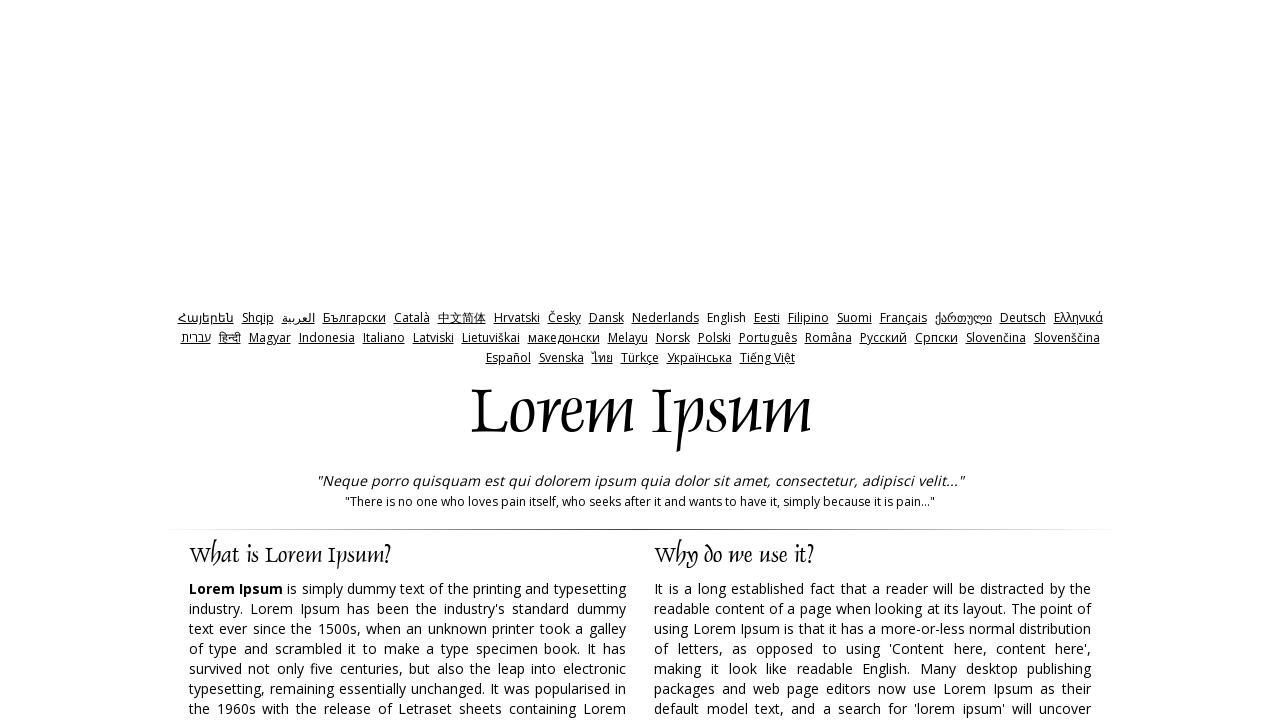

Cleared the paragraph input field on input[type=text]
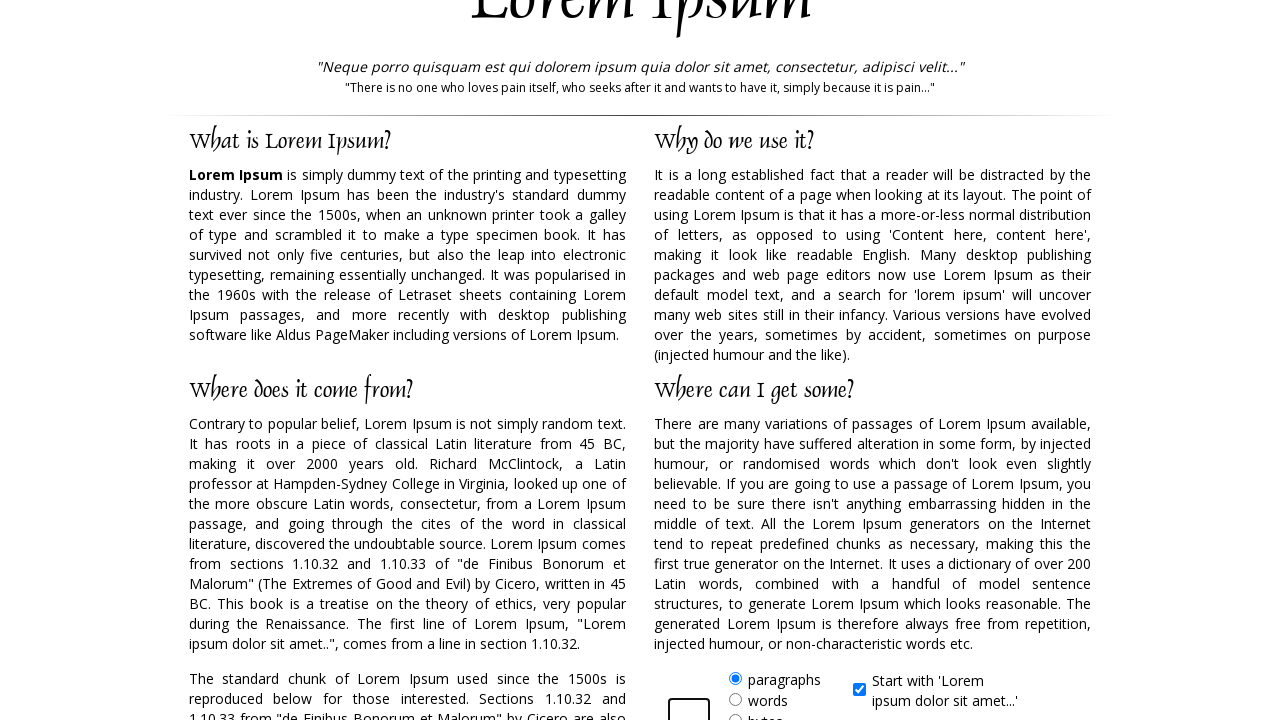

Entered '3' as the number of paragraphs to generate on input[type=text]
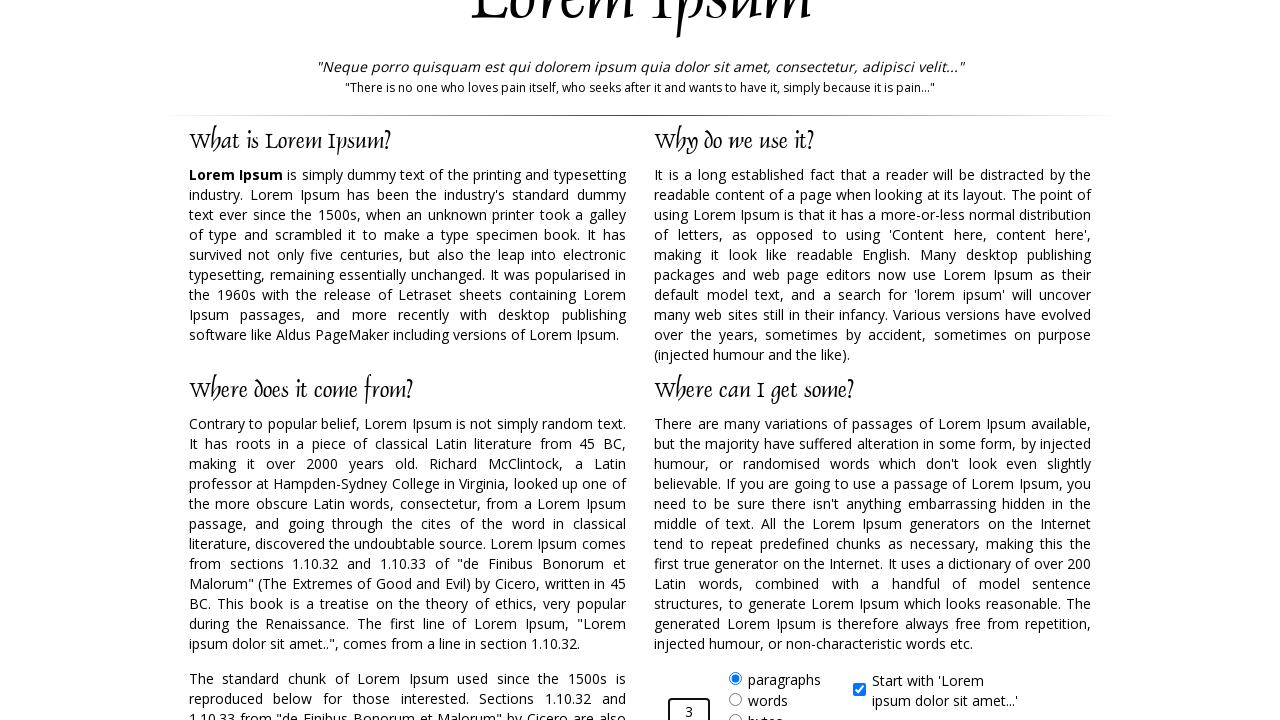

Clicked submit button to generate paragraphs at (958, 361) on input[type=submit]
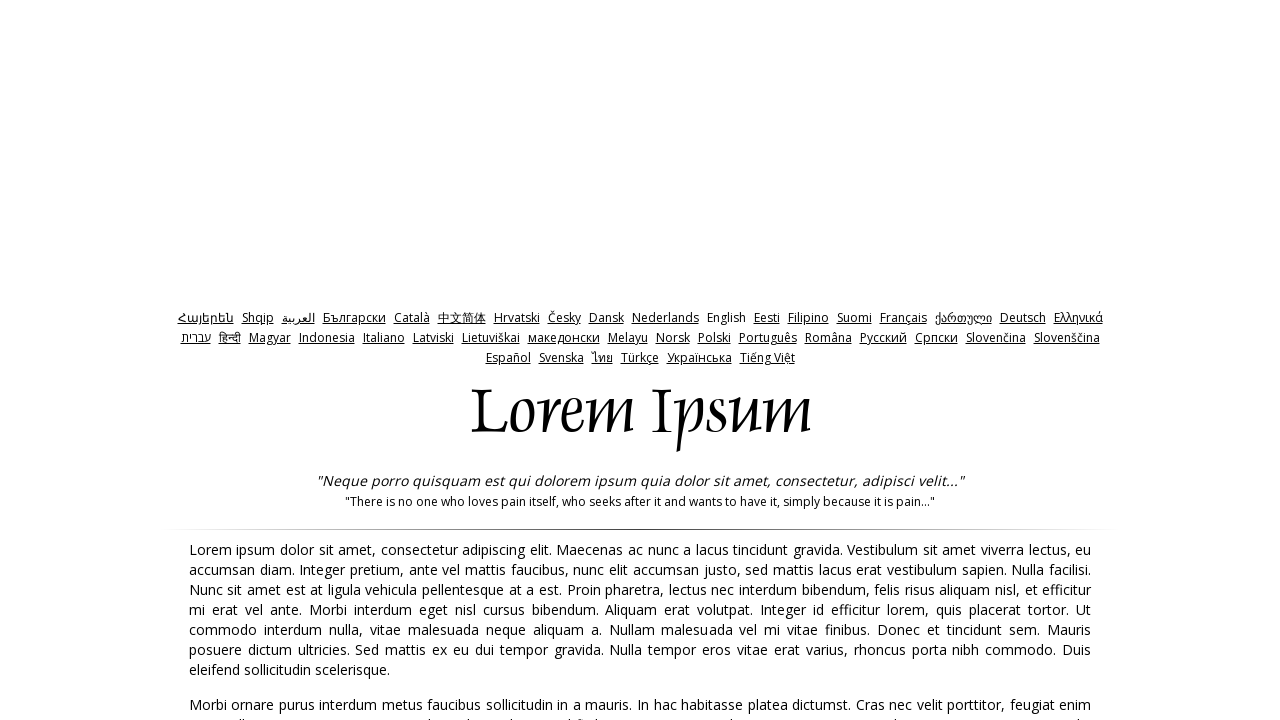

Waited for paragraphs to load in the results container
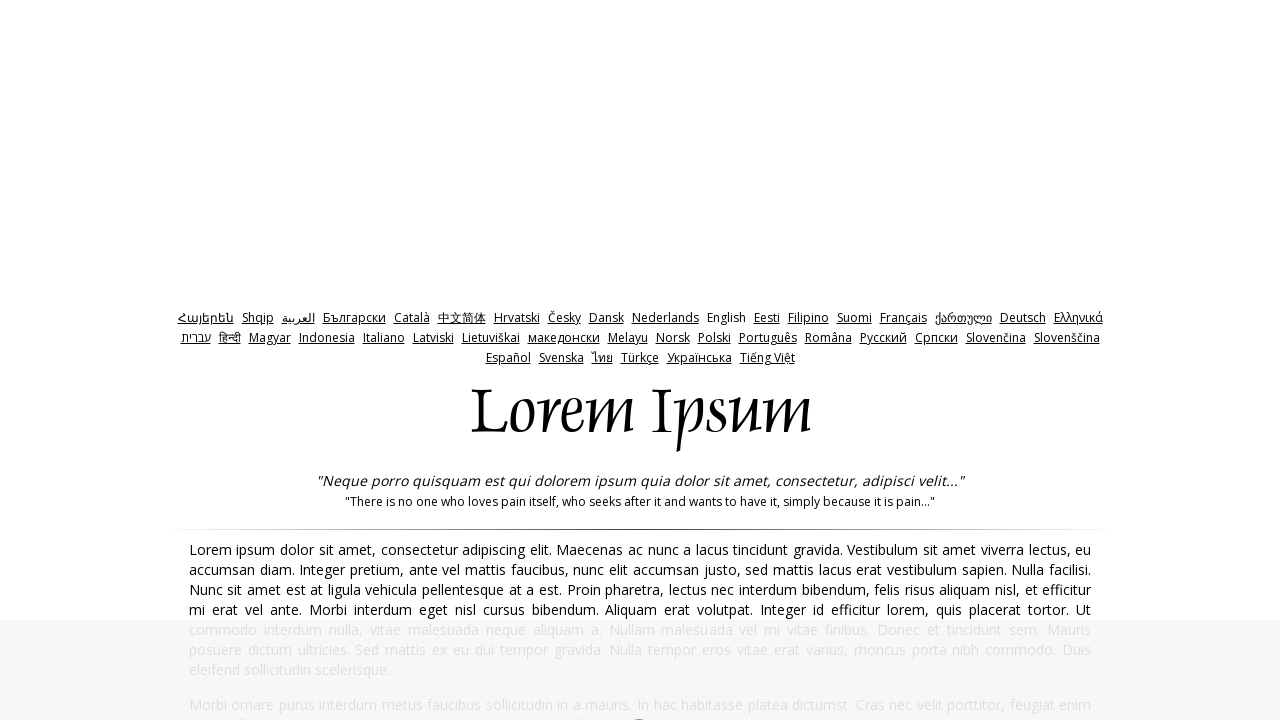

Counted 3 paragraphs in the results
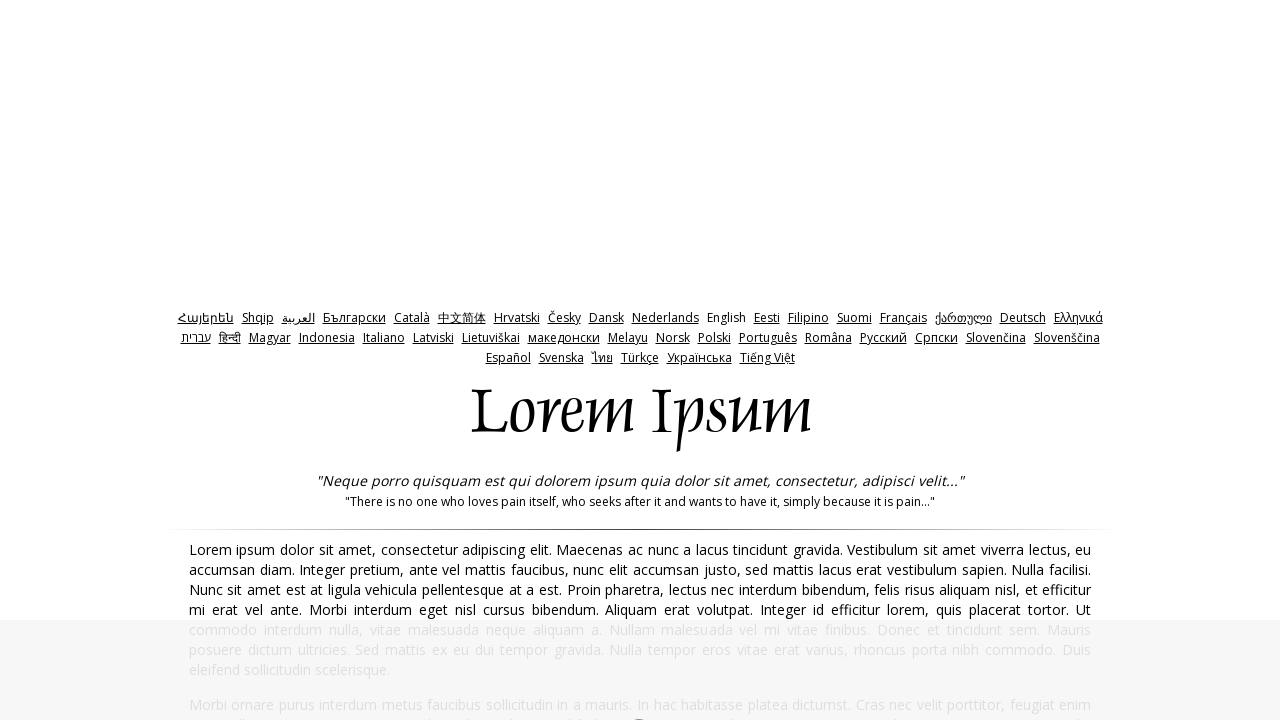

Verified that exactly 3 paragraphs were generated
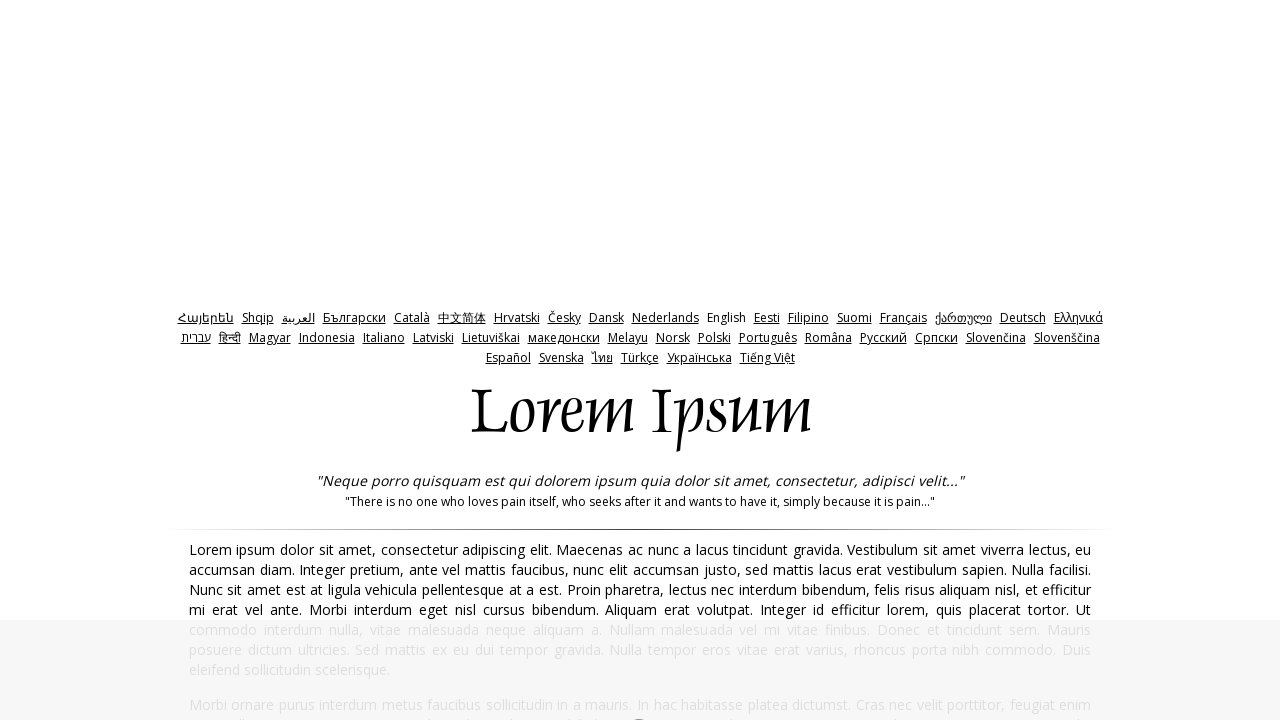

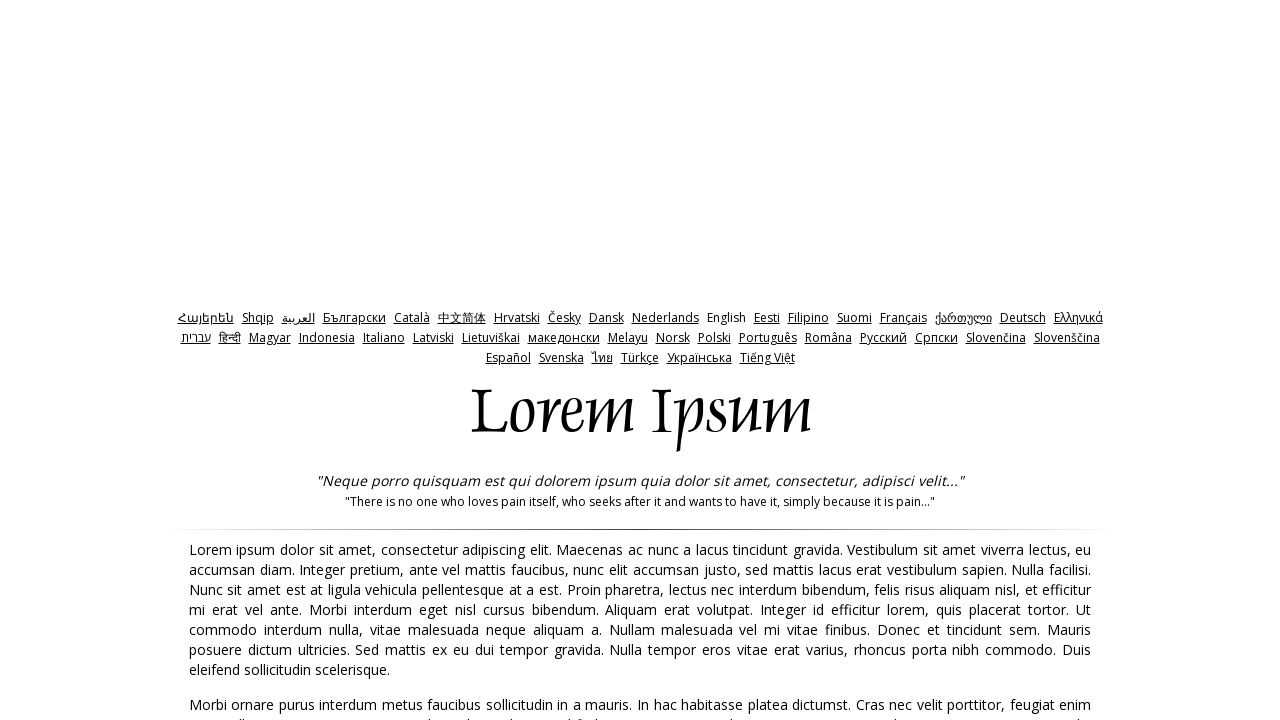